Tests search functionality by searching for "dress" (платье) and verifying results appear

Starting URL: https://www.wildberries.by/catalog/muzhchinam/odezhda/dzhinsy#c48655258

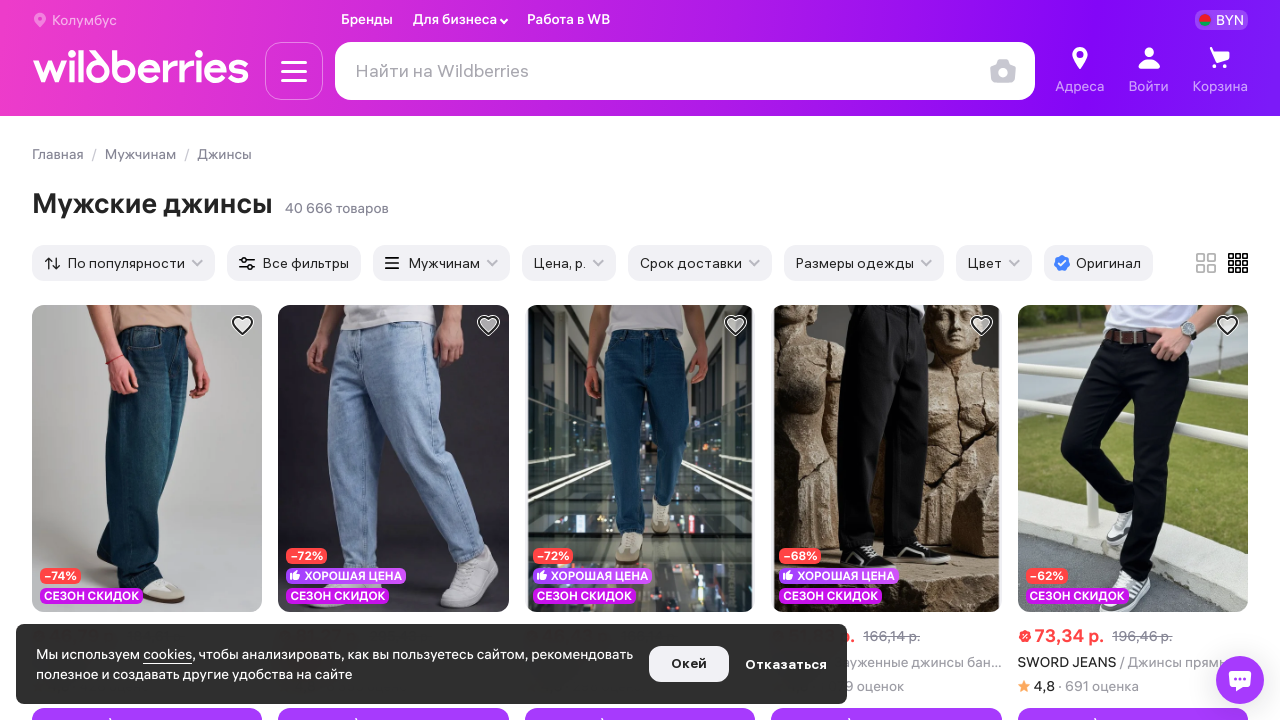

Waited for catalog page header to be visible
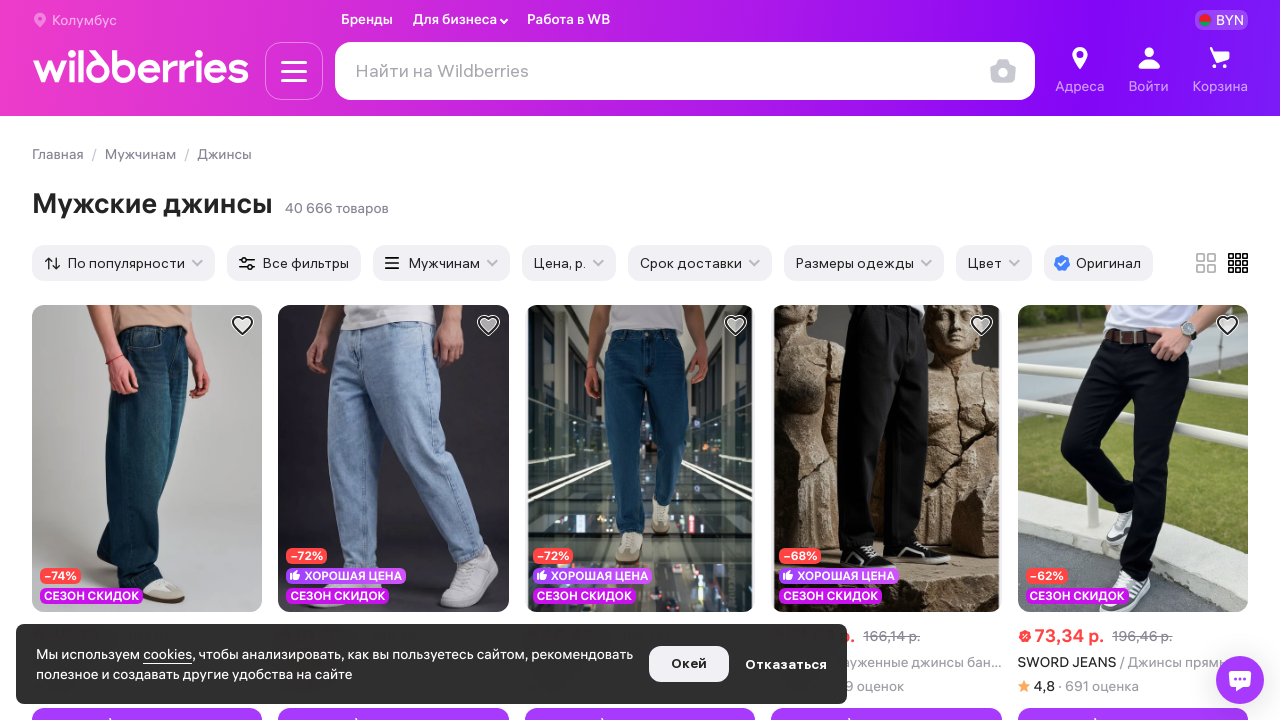

Filled search field with 'платье' (dress) on input[type='search'], input[name='search'], #searchInput
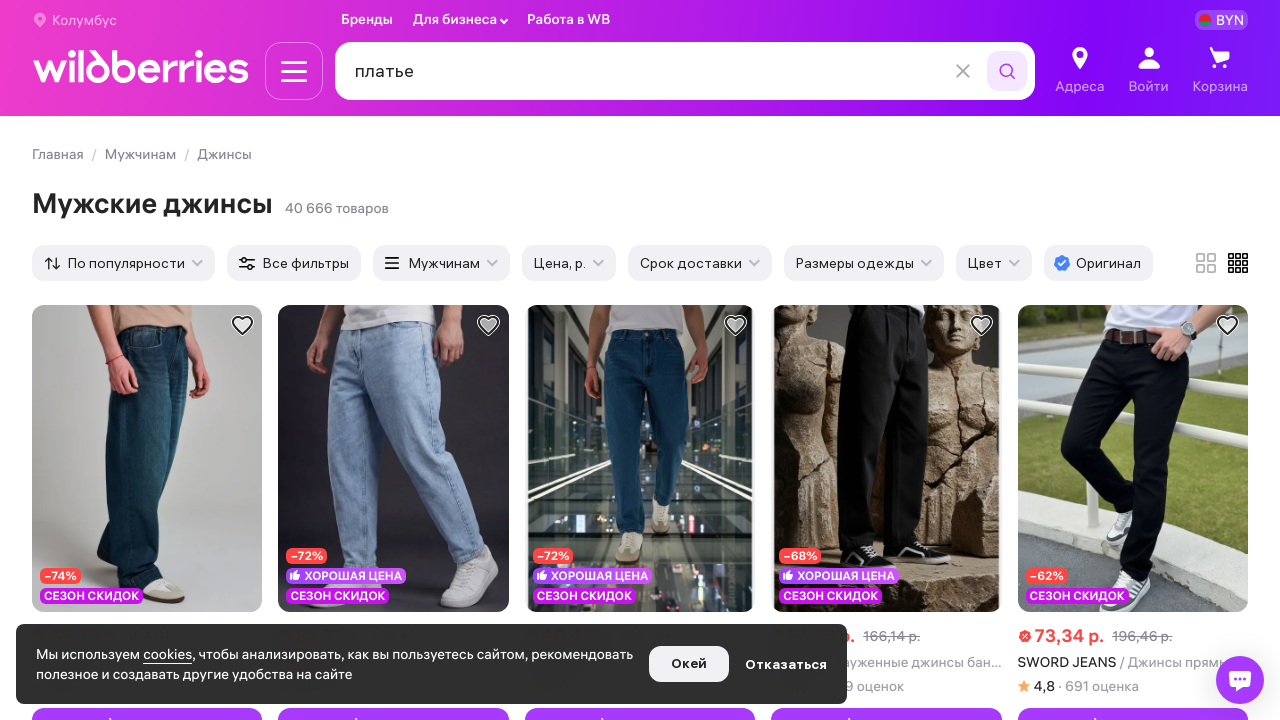

Pressed Enter to submit search for 'платье' on input[type='search'], input[name='search'], #searchInput
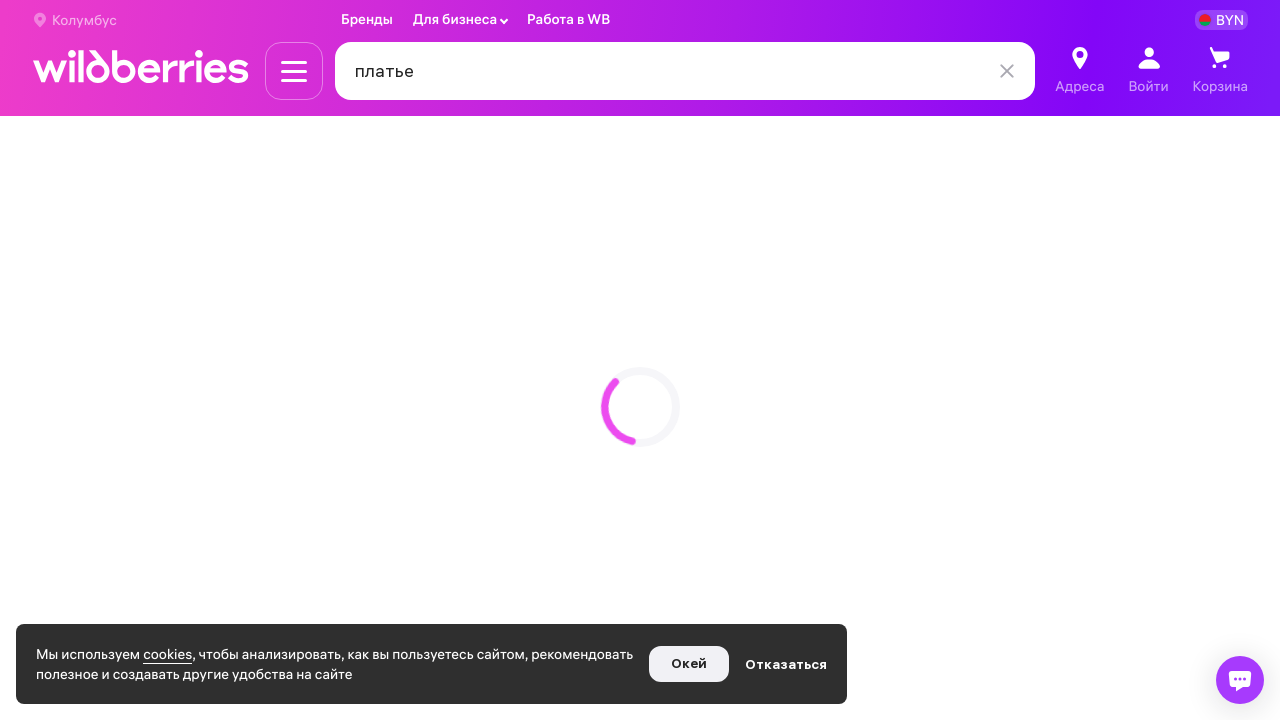

Search results page loaded successfully
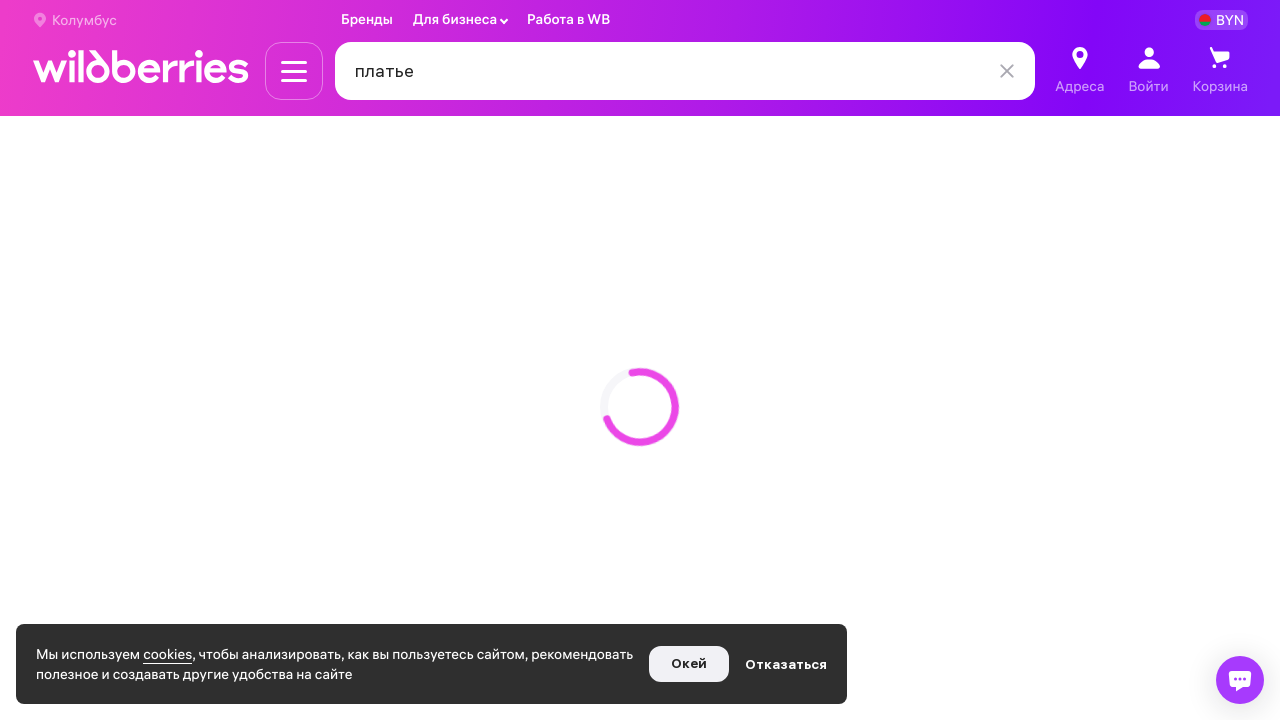

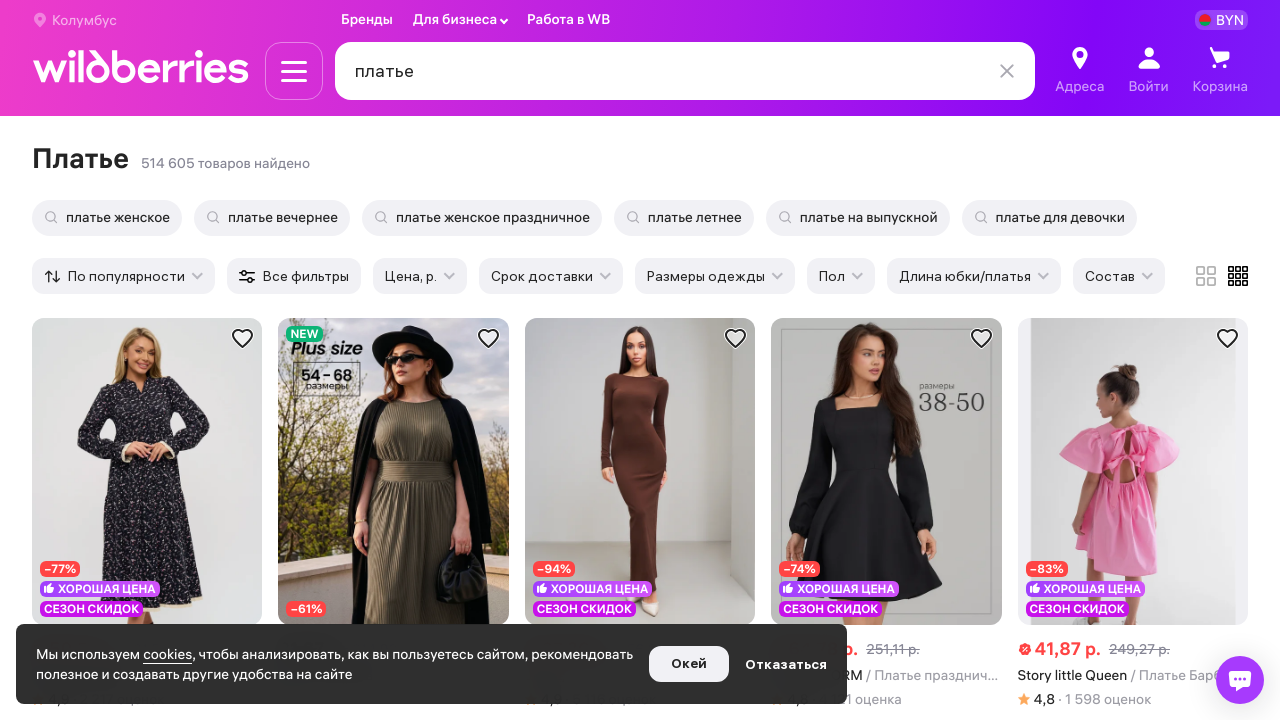